Tests alert functionality by triggering an alert button and accepting the alert dialog

Starting URL: https://demoqa.com/alerts

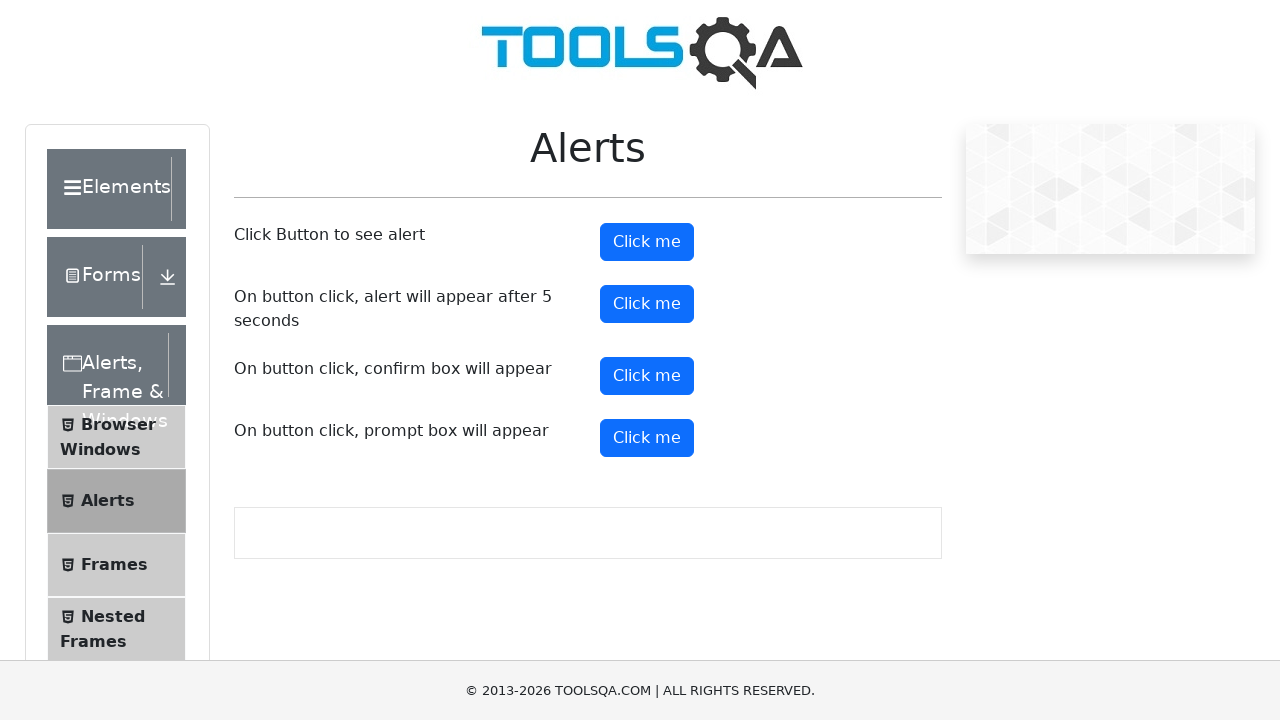

Clicked alert button to trigger alert dialog at (647, 242) on button#alertButton
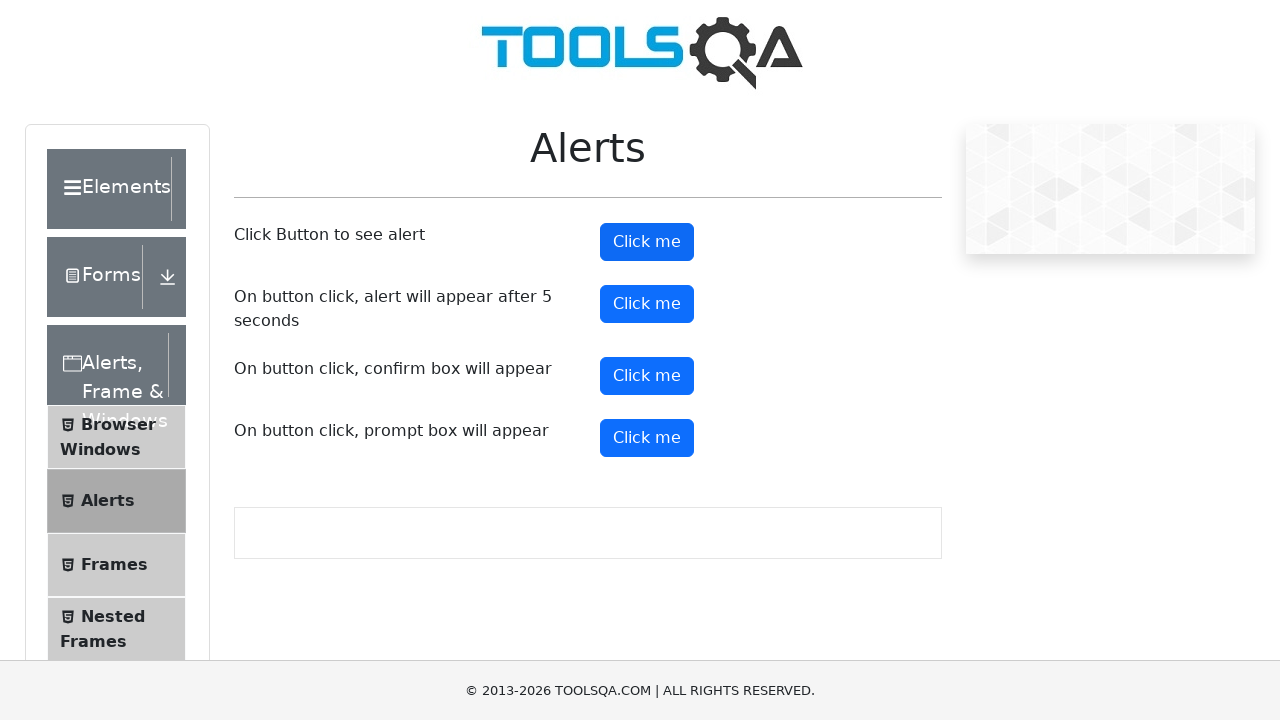

Set up dialog handler to accept alerts
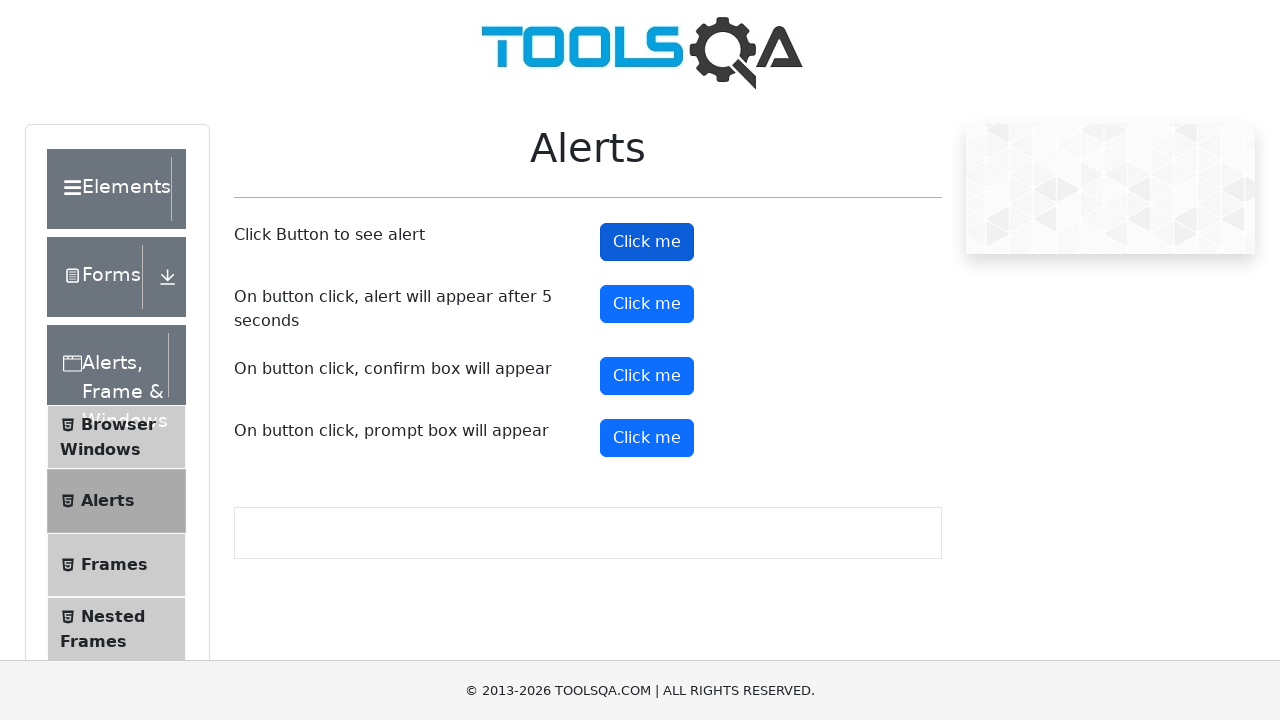

Clicked alert button again with dialog handler active at (647, 242) on button#alertButton
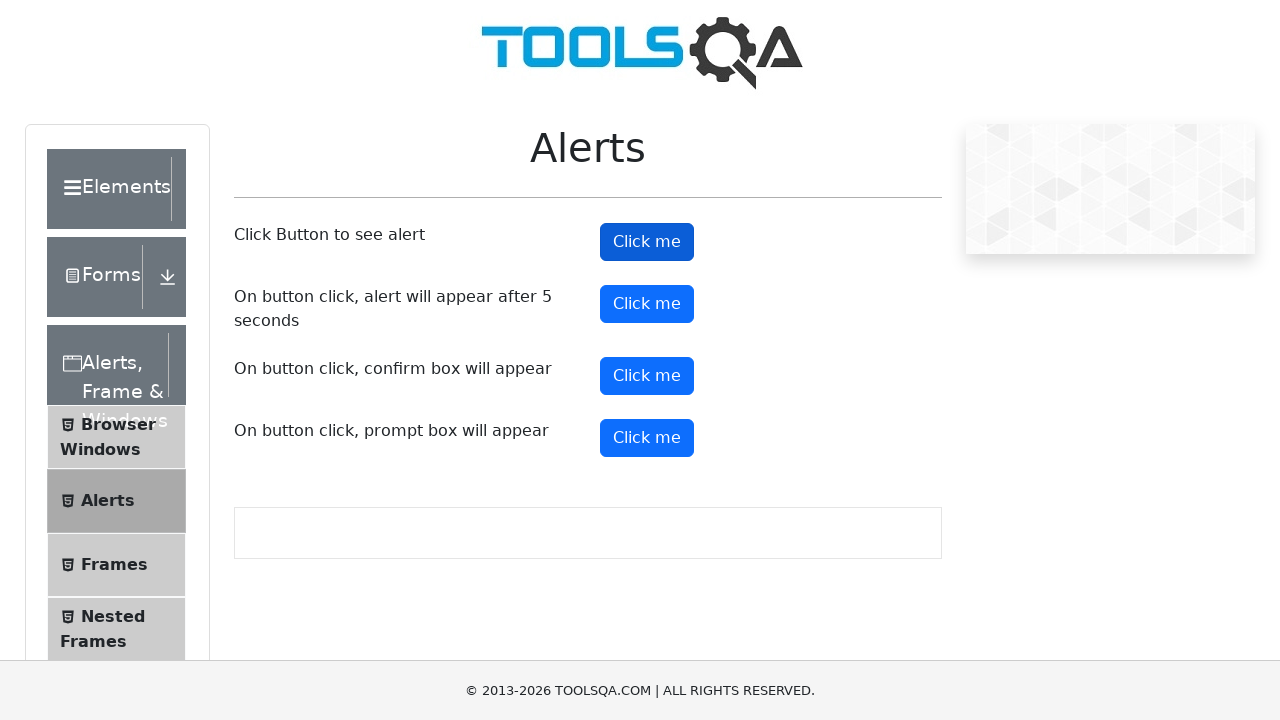

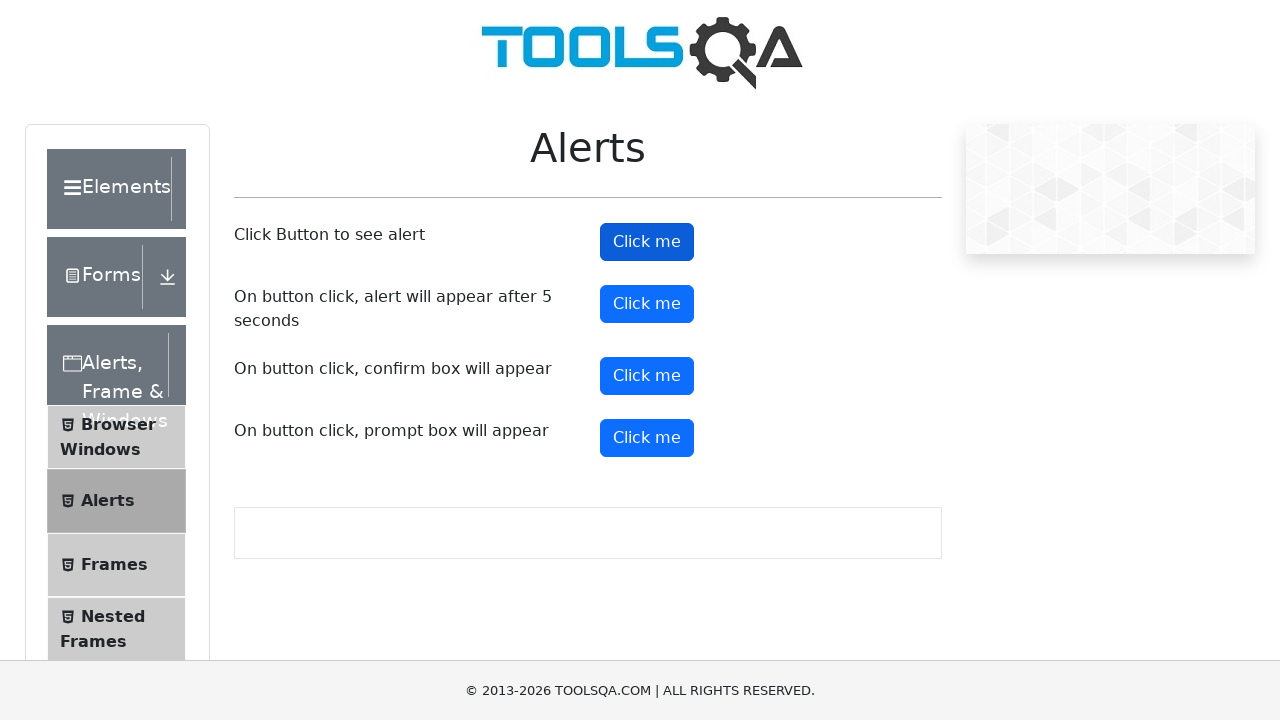